Navigates to letcode.in homepage and clicks on the "Work-Space" link in the navigation

Starting URL: https://letcode.in/

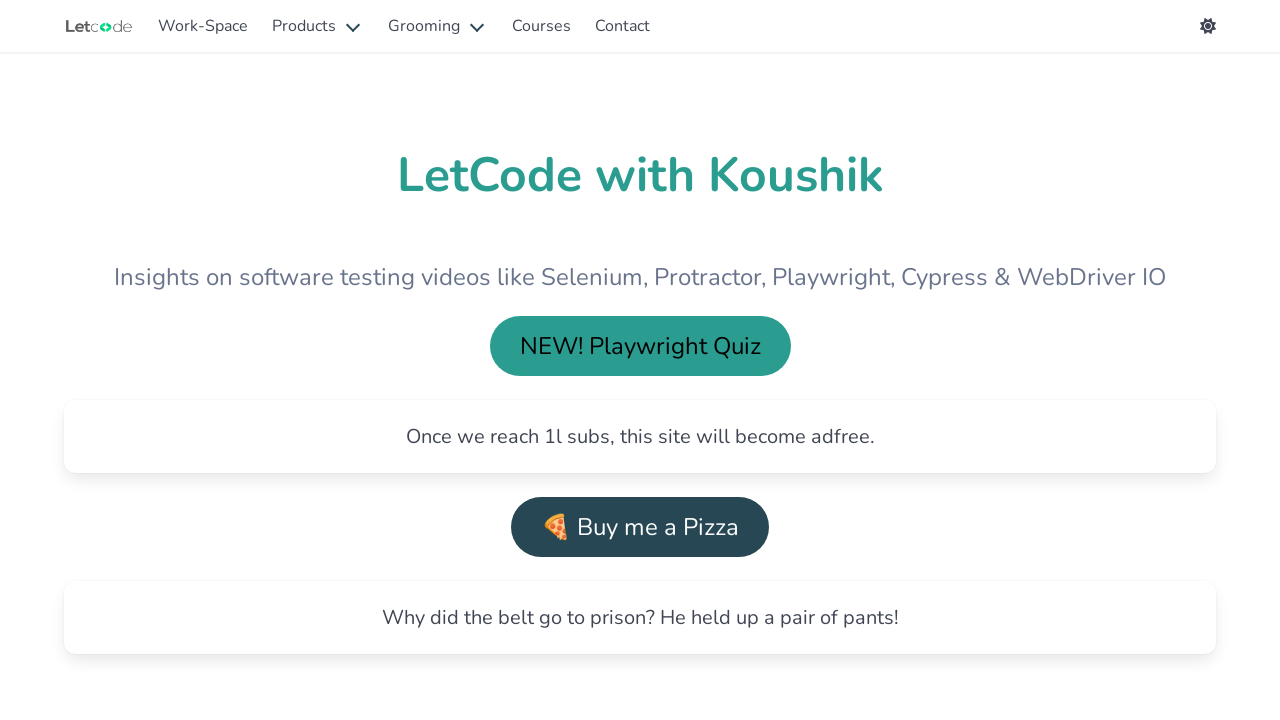

Navigated to letcode.in homepage
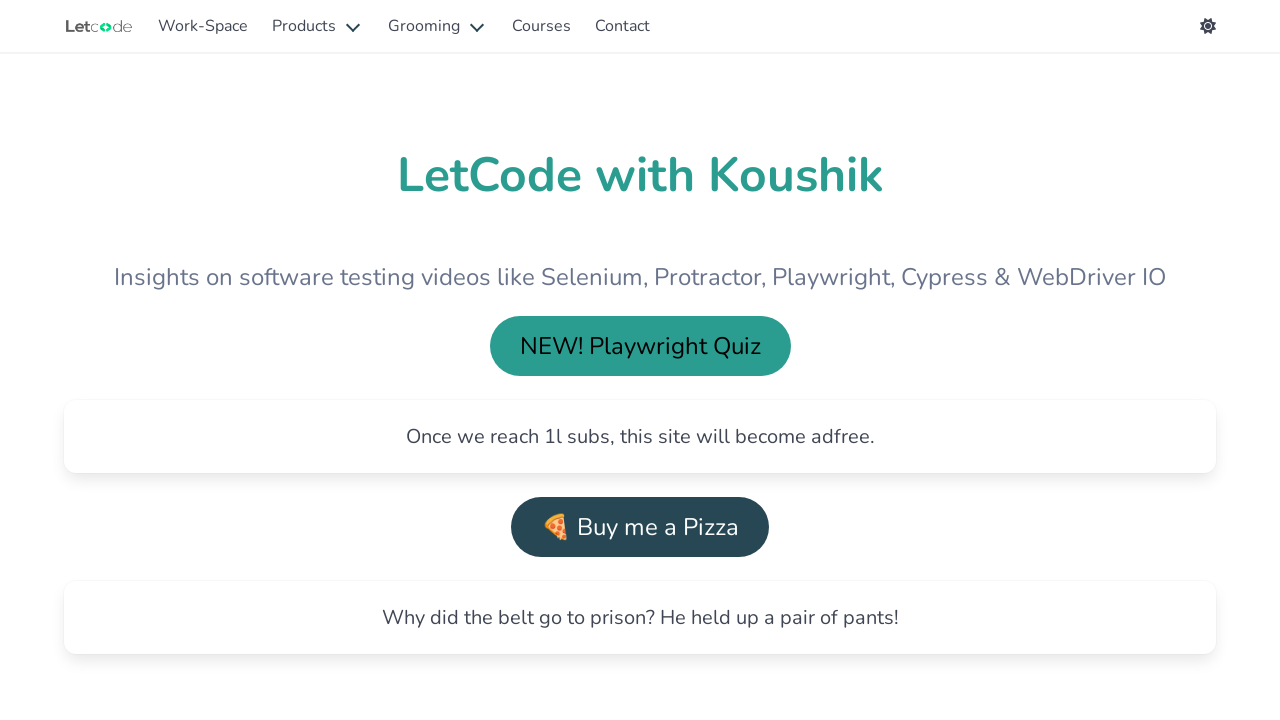

Clicked on the 'Work-Space' link in the navigation at (203, 26) on xpath=//a[text()='Work-Space']
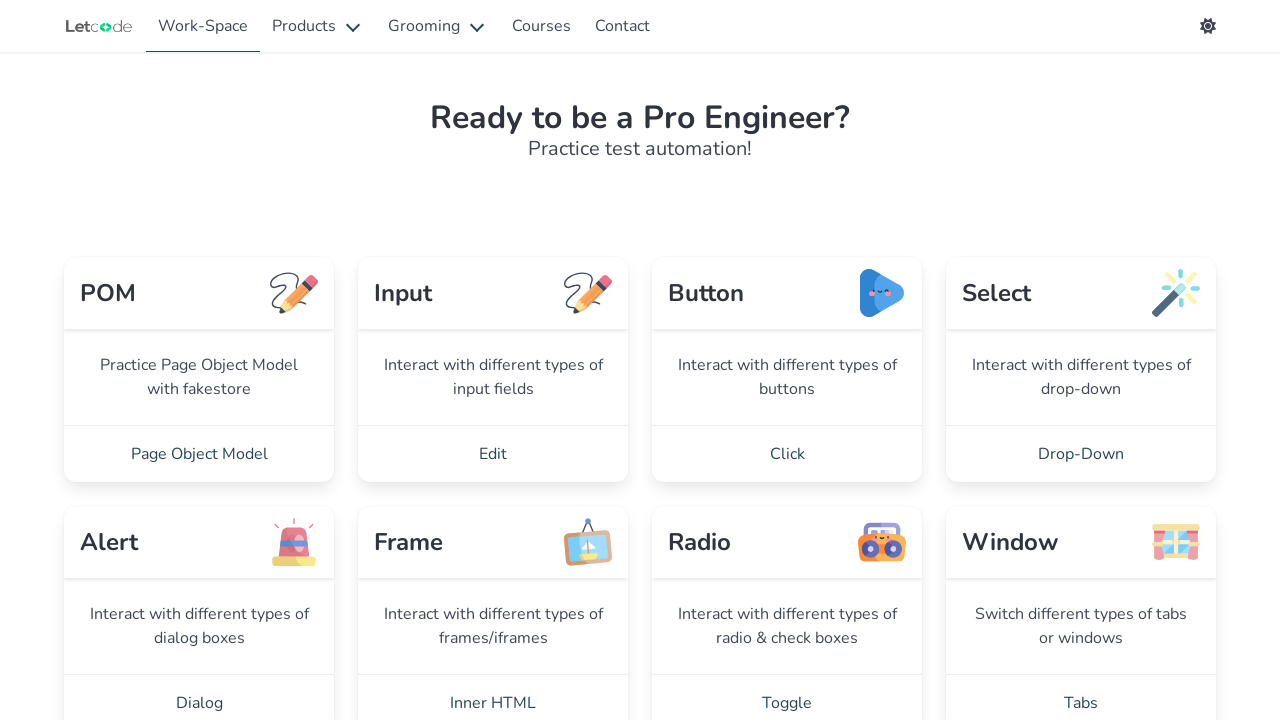

Waited for navigation to complete
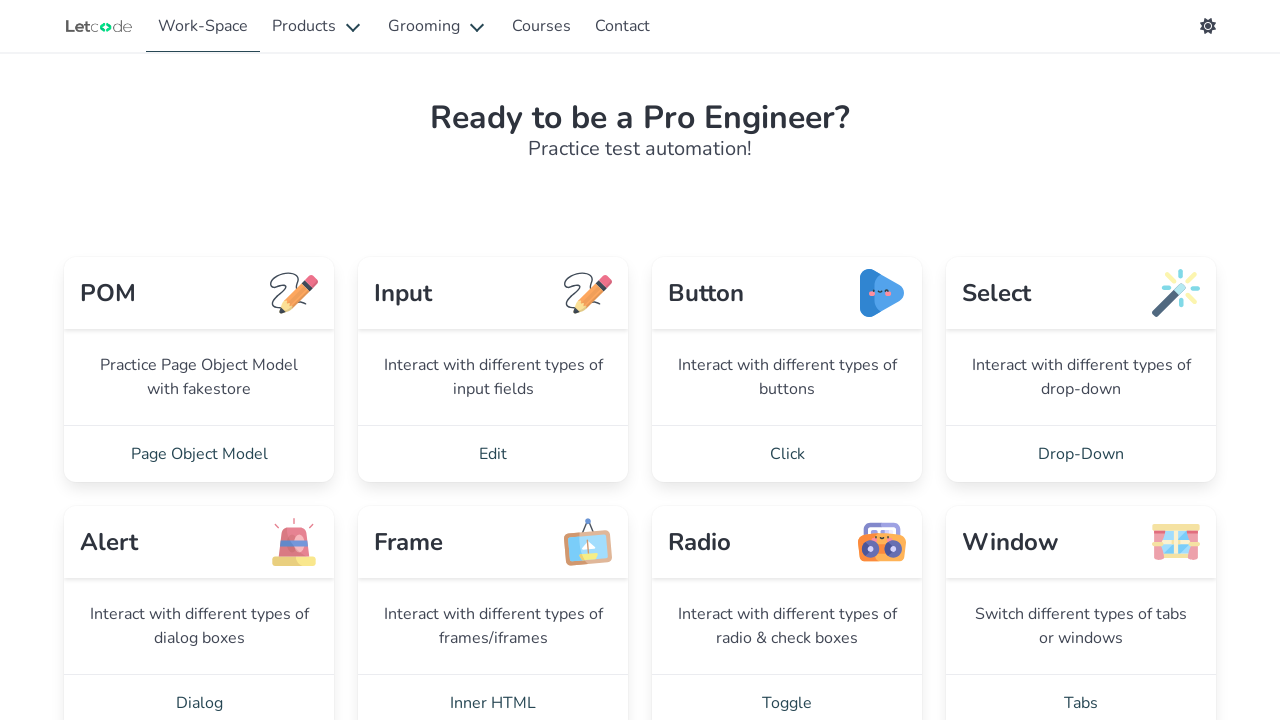

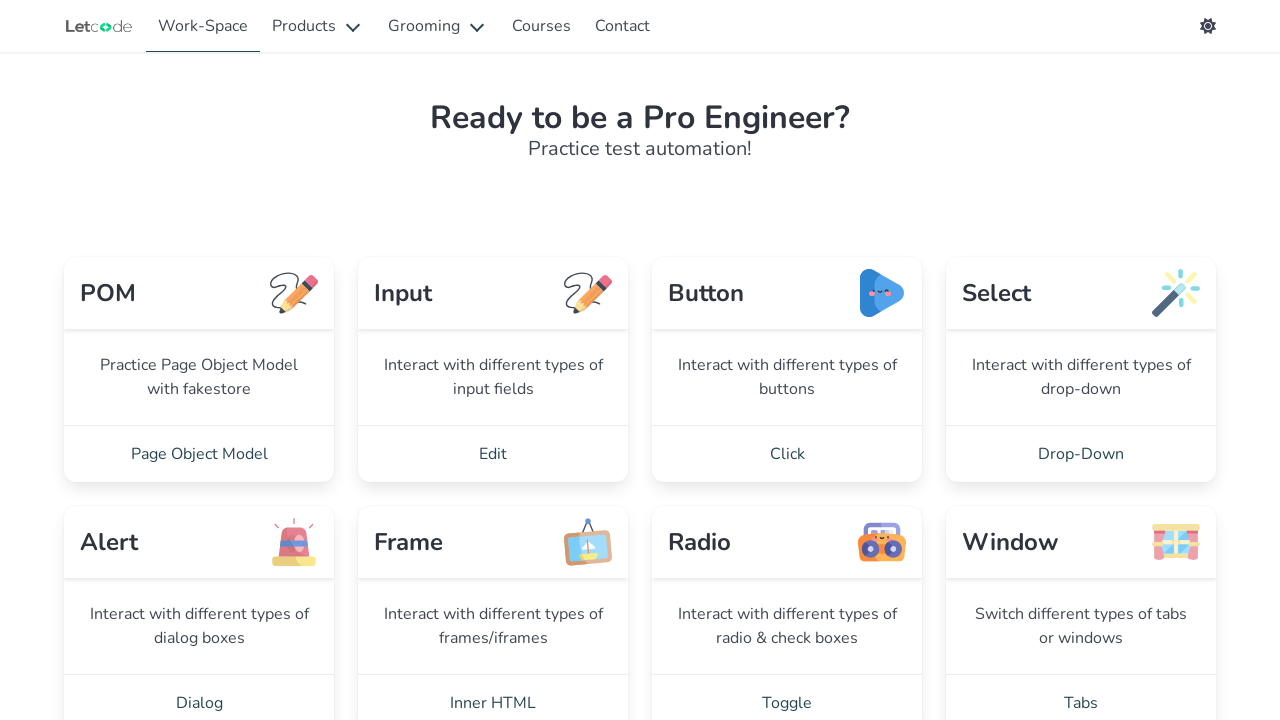